Tests the Bank of America login page by clicking the "Save this online ID" checkbox and verifying it is selected

Starting URL: https://secure.bankofamerica.com/login/sign-in/signOnV2Screen.go

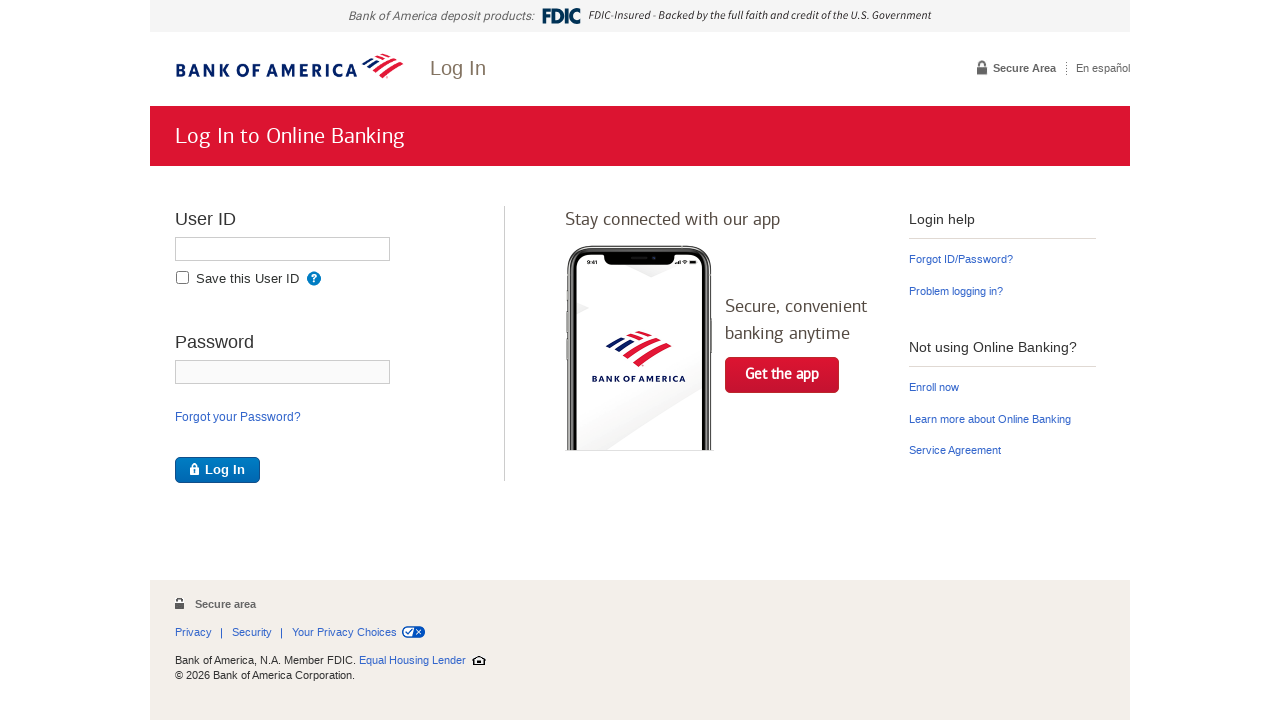

Clicked the 'Save this online ID' checkbox at (182, 278) on xpath=//div[@class='remember-info']/input
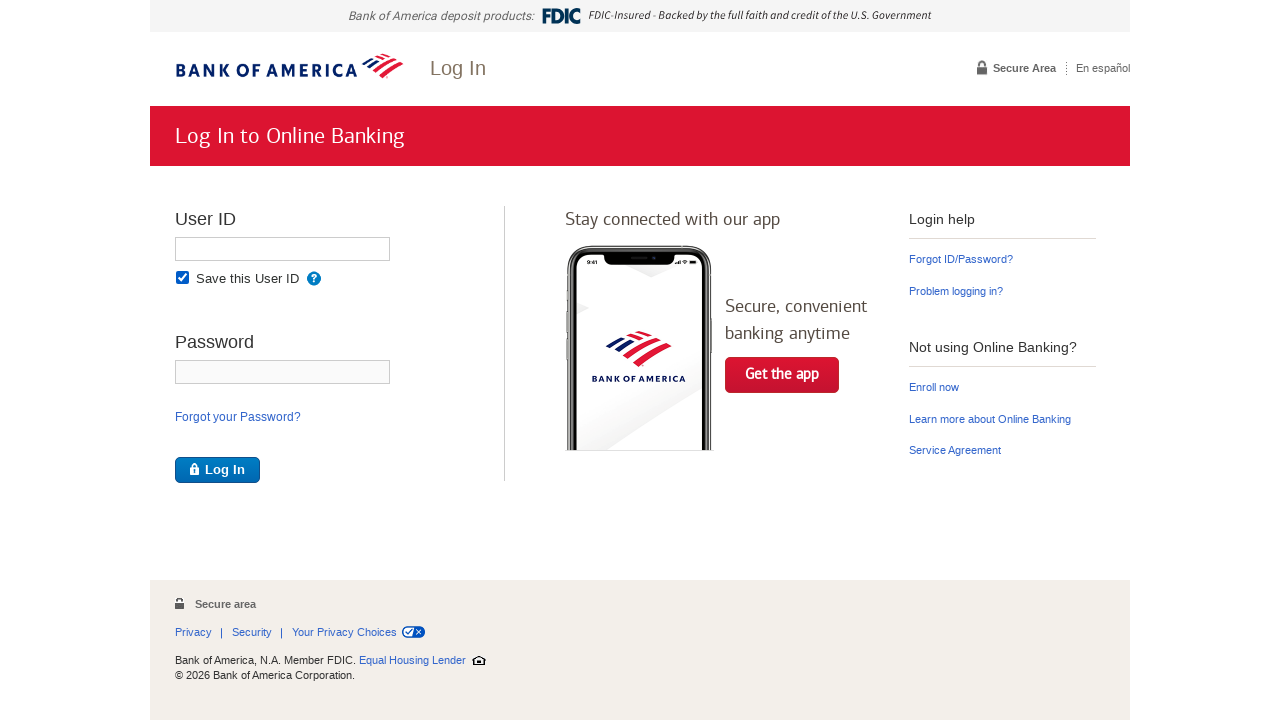

Verified checkbox selection status
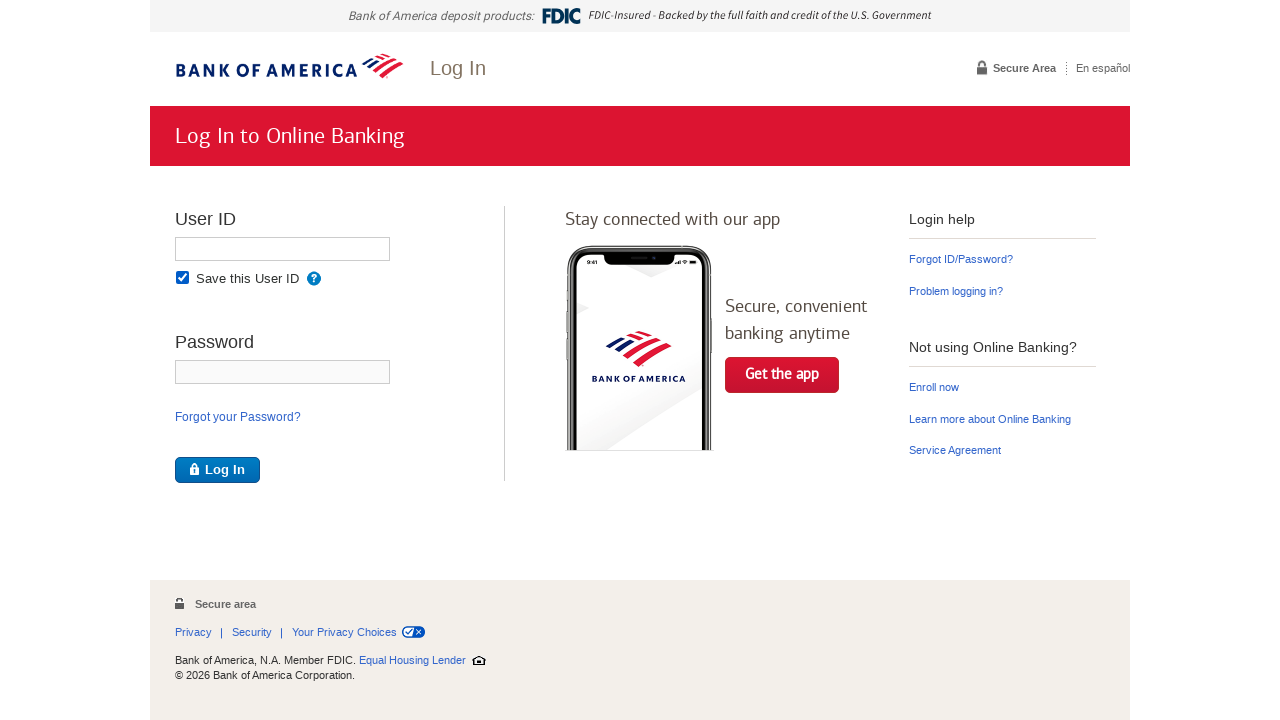

Assertion passed: 'Save this online ID' checkbox is selected
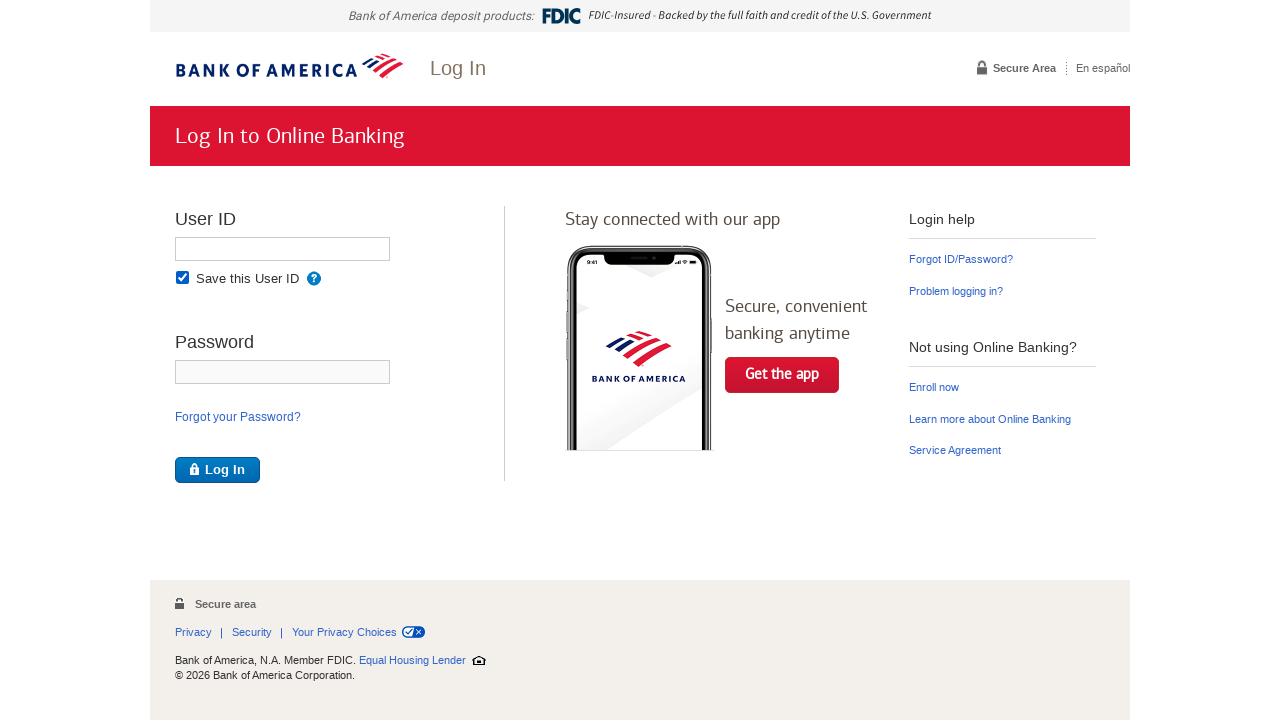

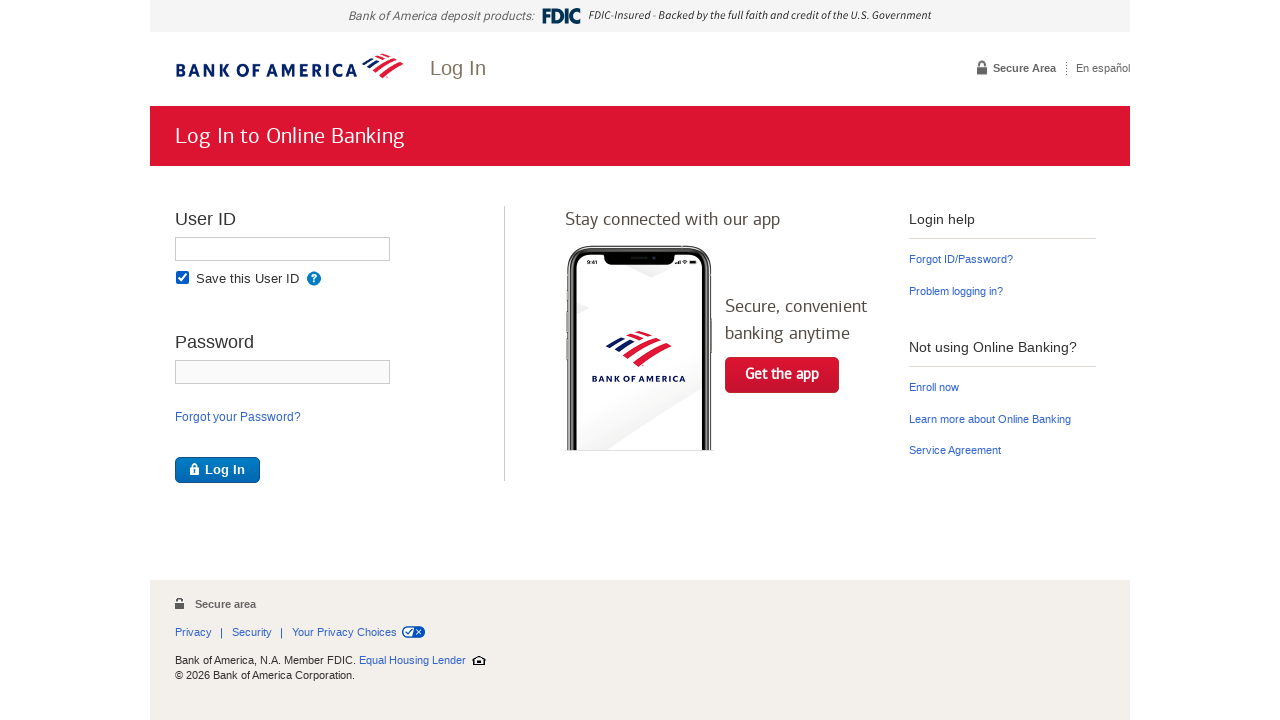